Interacts with a math challenge page by reading a value, calculating a formula result (log of absolute value of 12*sin(x)), filling in the answer, checking required checkboxes, and submitting the form.

Starting URL: https://suninjuly.github.io/math.html

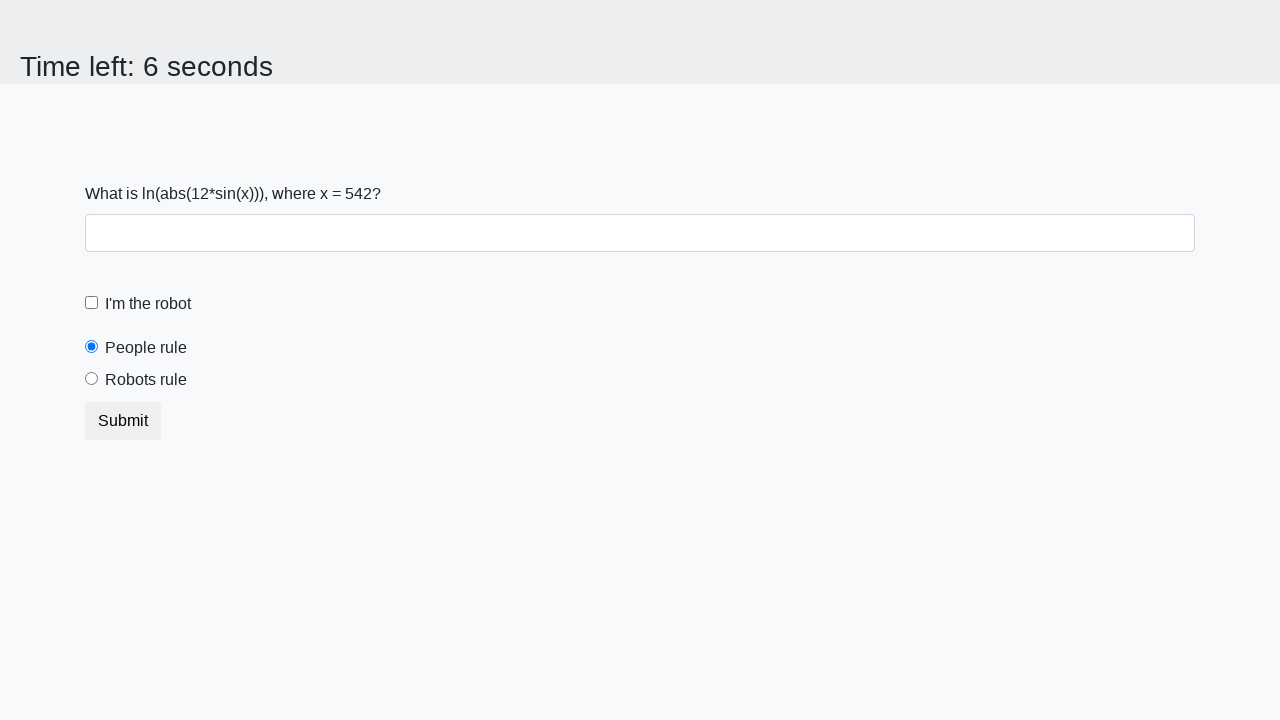

Read x value from #input_value element
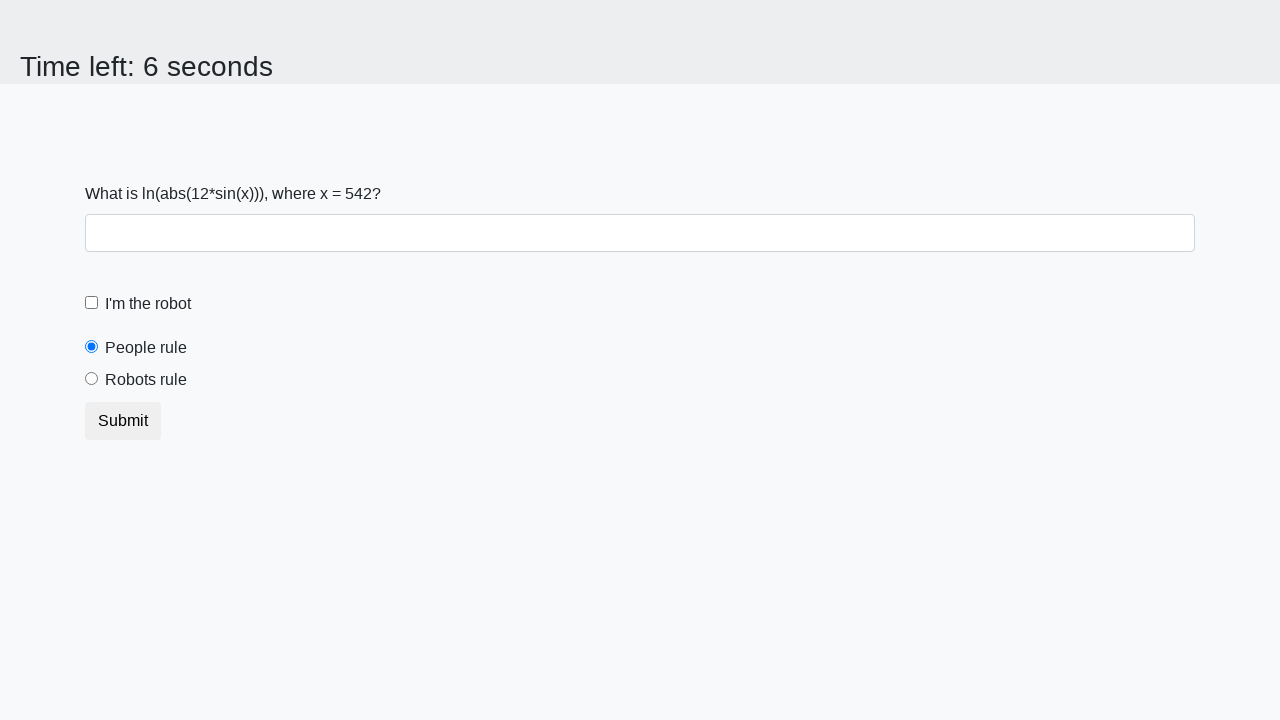

Calculated answer using formula log(abs(12*sin(x))): 2.482071391342818
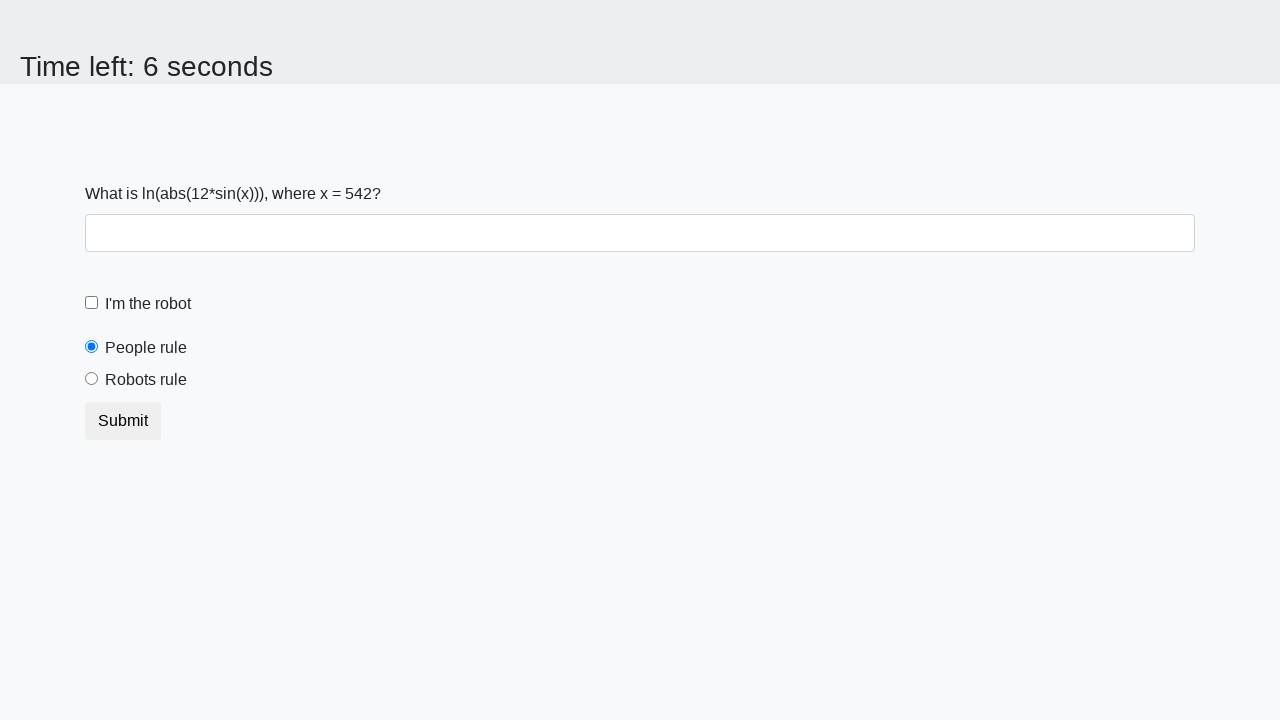

Filled answer field with calculated value: 2.482071391342818 on #answer
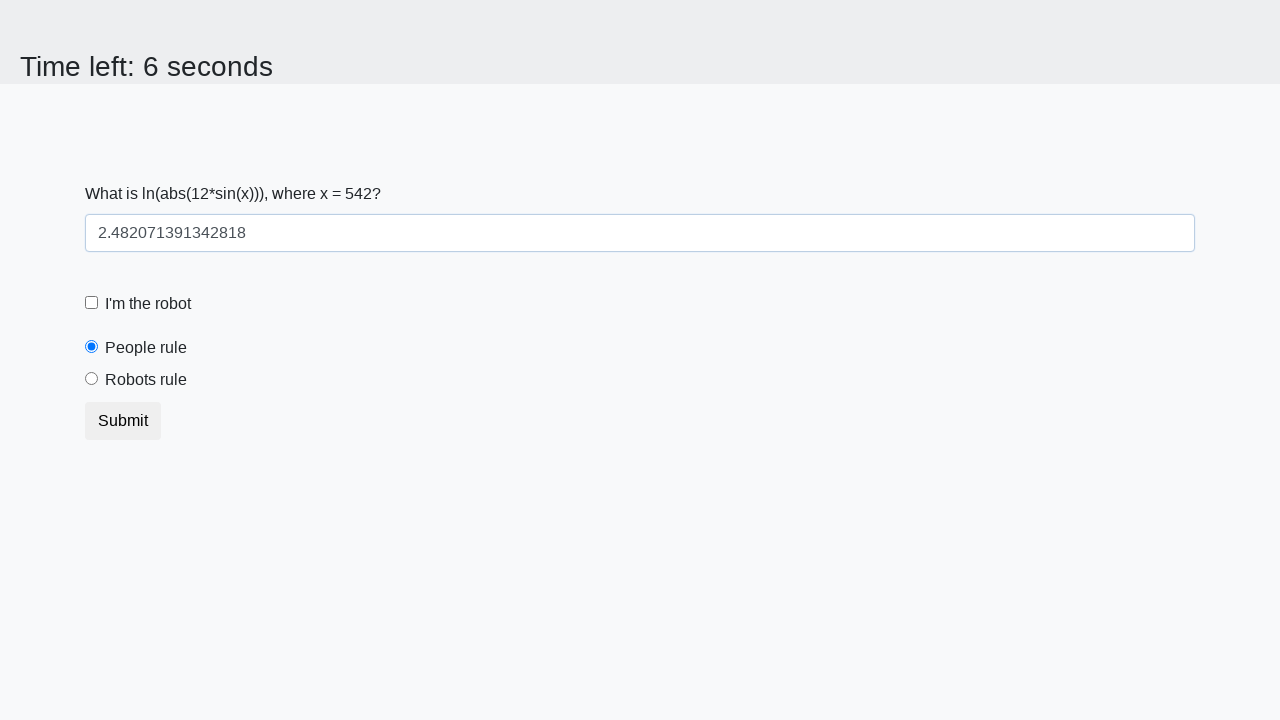

Checked the robot checkbox at (92, 303) on #robotCheckbox
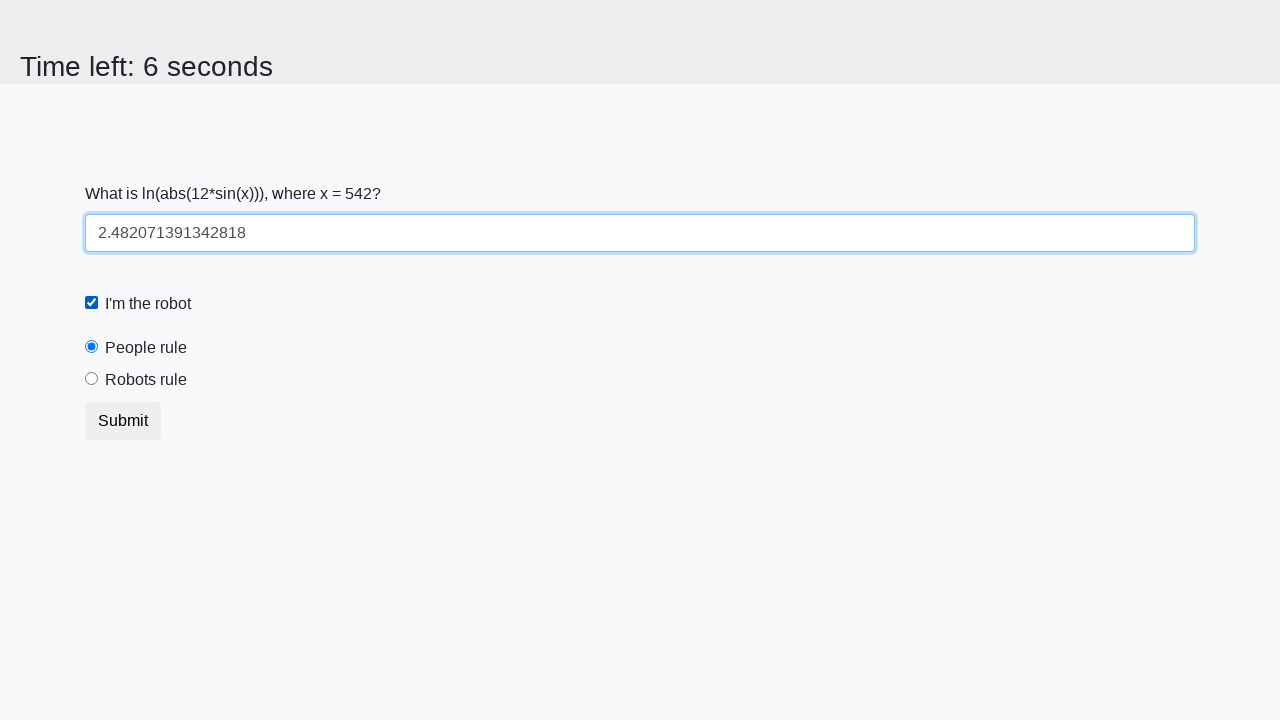

Selected the 'robots rule' radio button at (92, 379) on #robotsRule
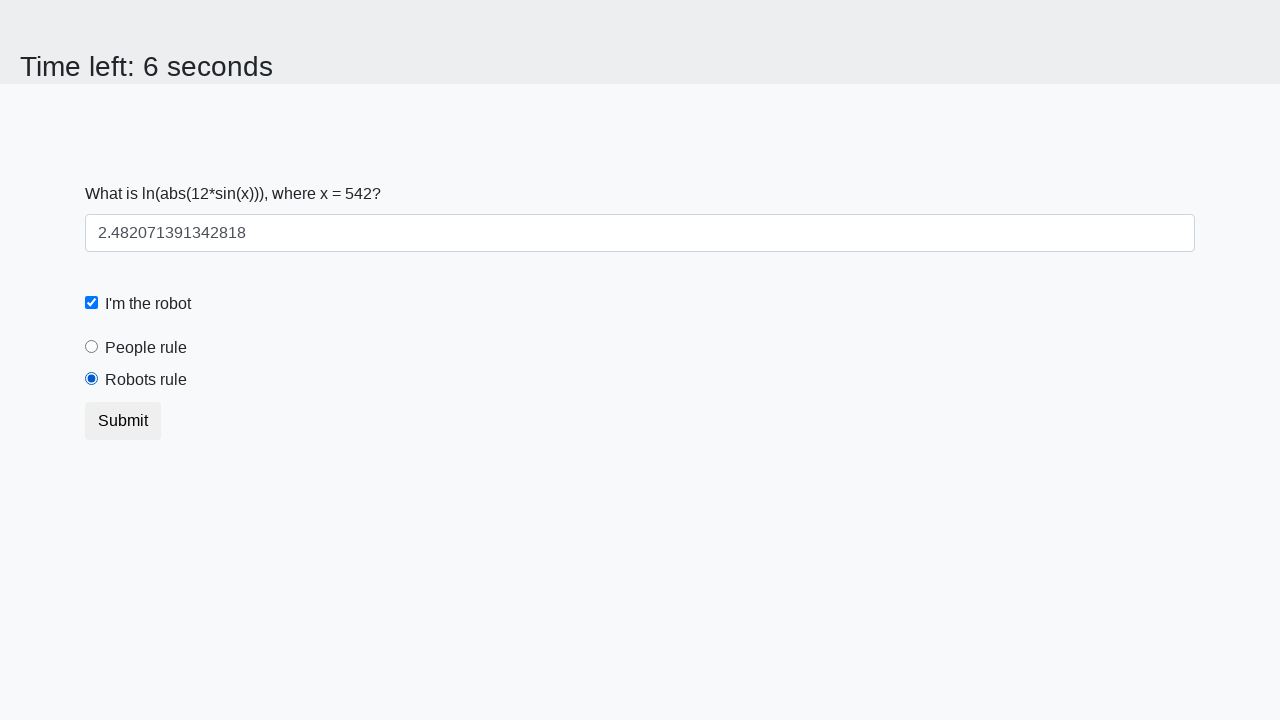

Clicked submit button to submit the form at (123, 421) on button
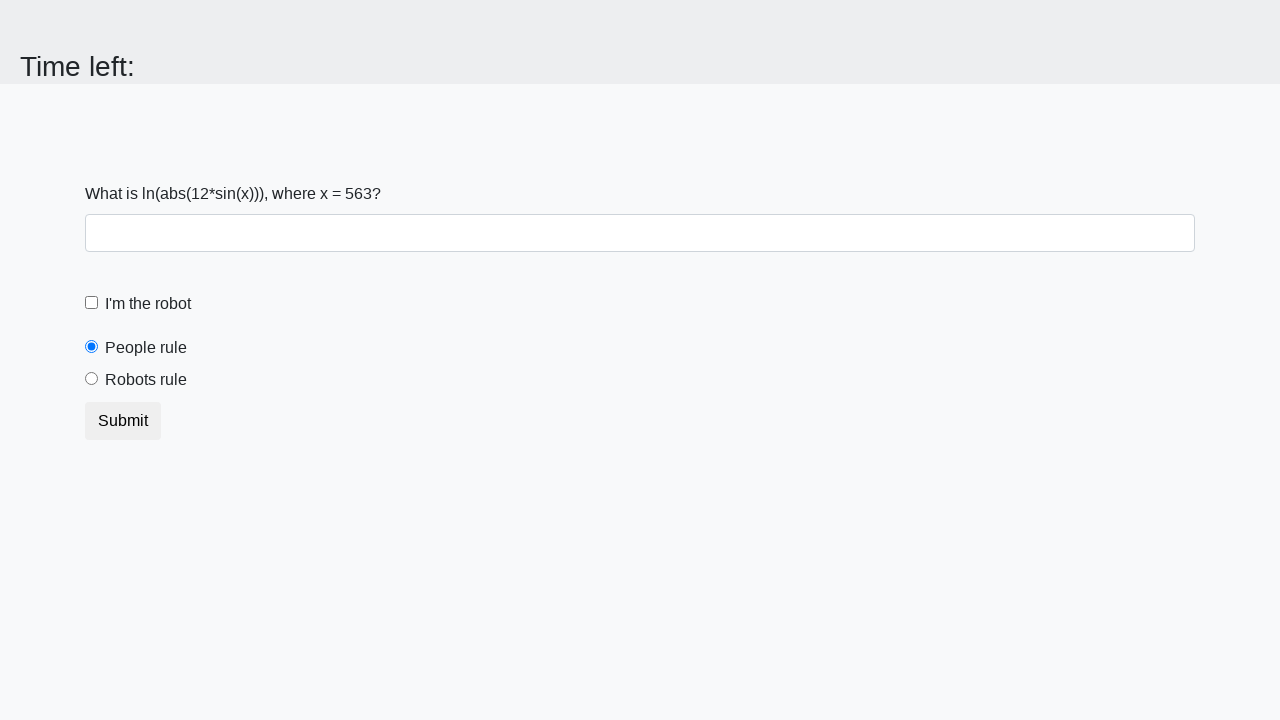

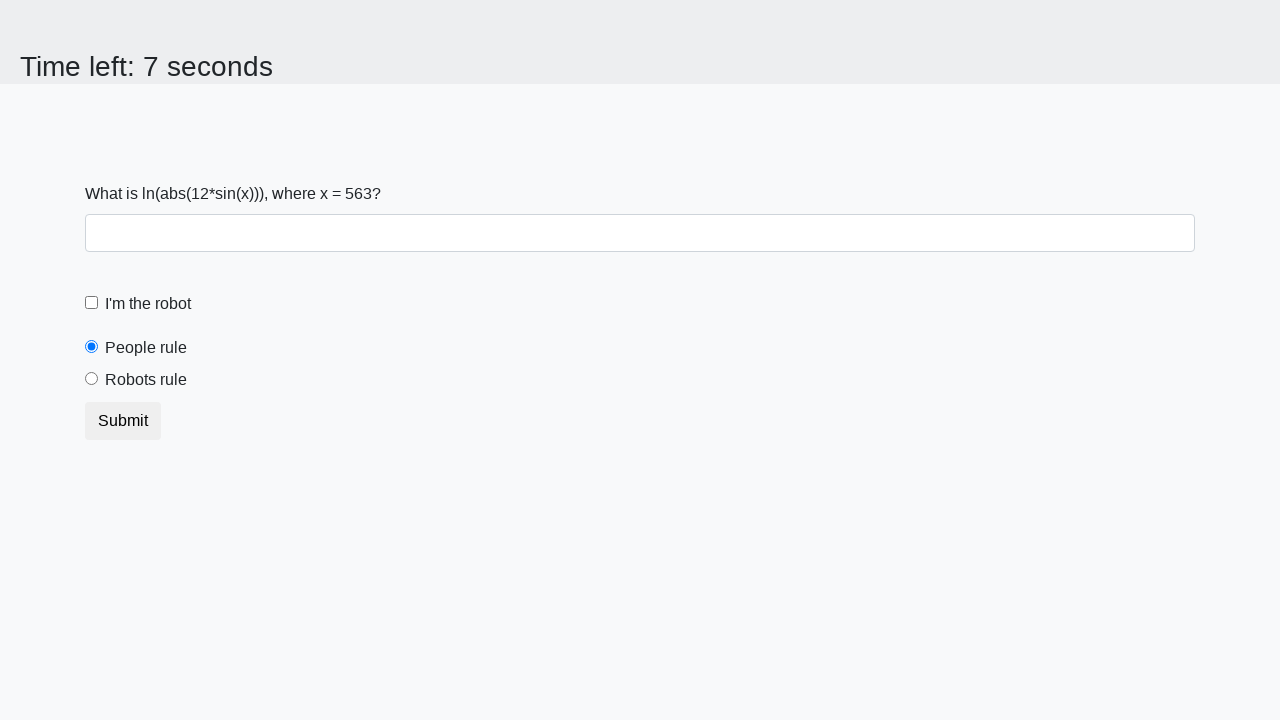